Tests HTML5 drag-and-drop functionality by dragging element A to element B's position and verifying the elements have swapped places

Starting URL: http://the-internet.herokuapp.com/drag_and_drop

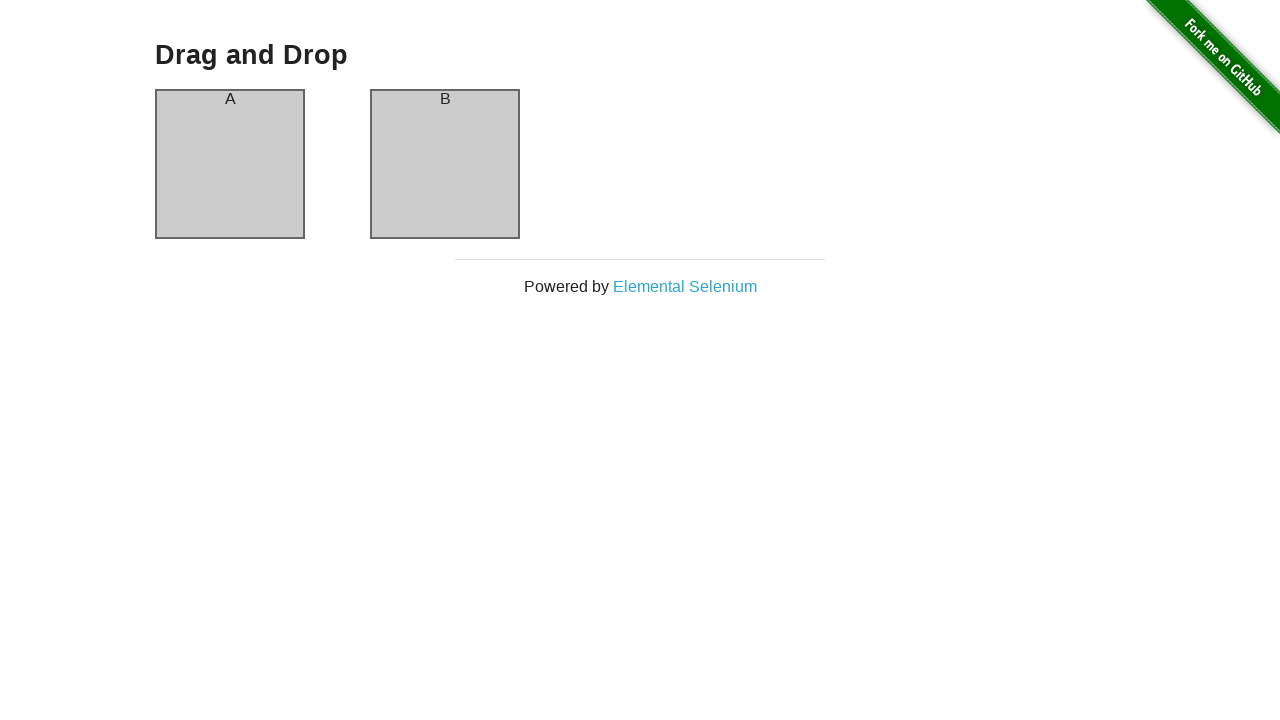

Located column A element
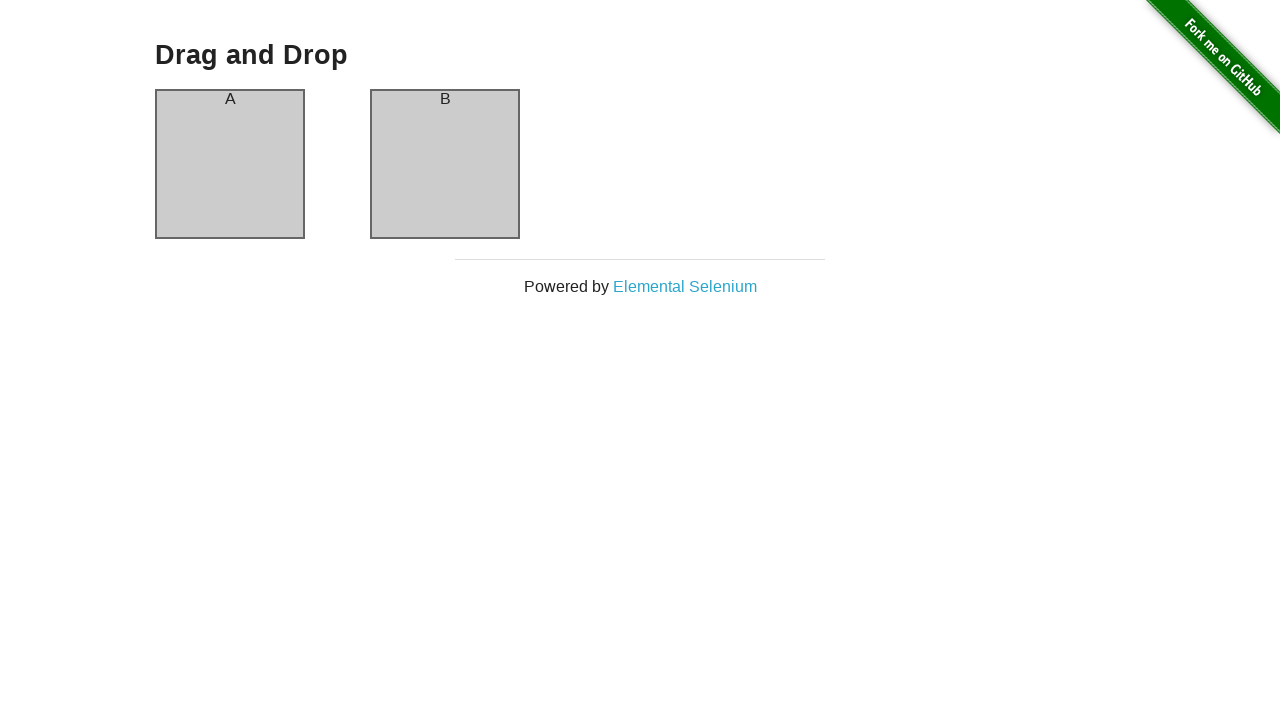

Located column B element
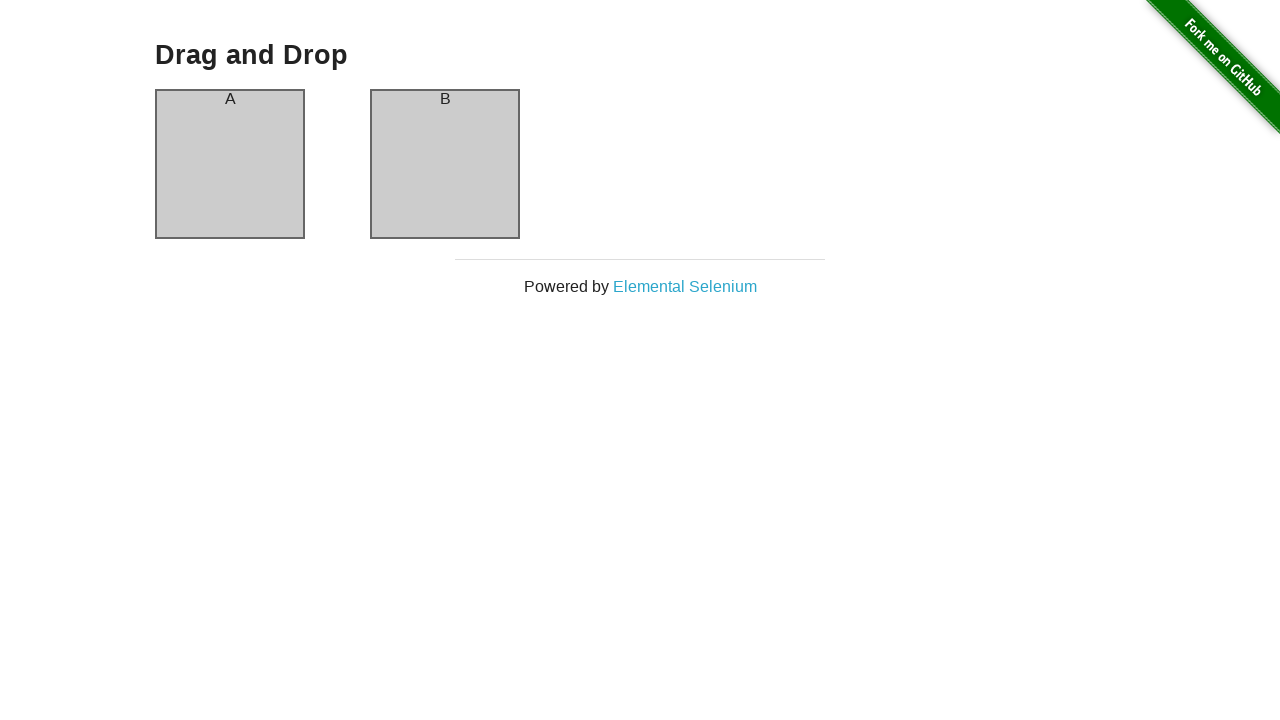

Dragged column A to column B position at (445, 164)
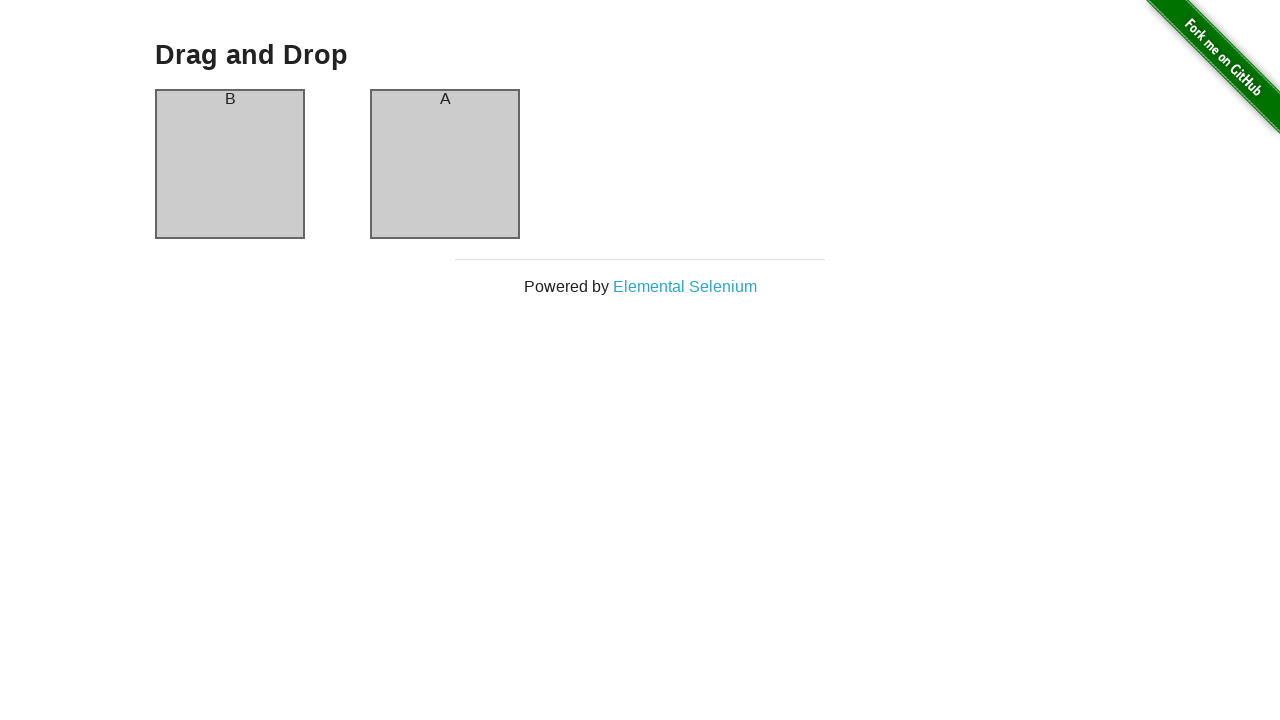

Verified column A now contains 'B'
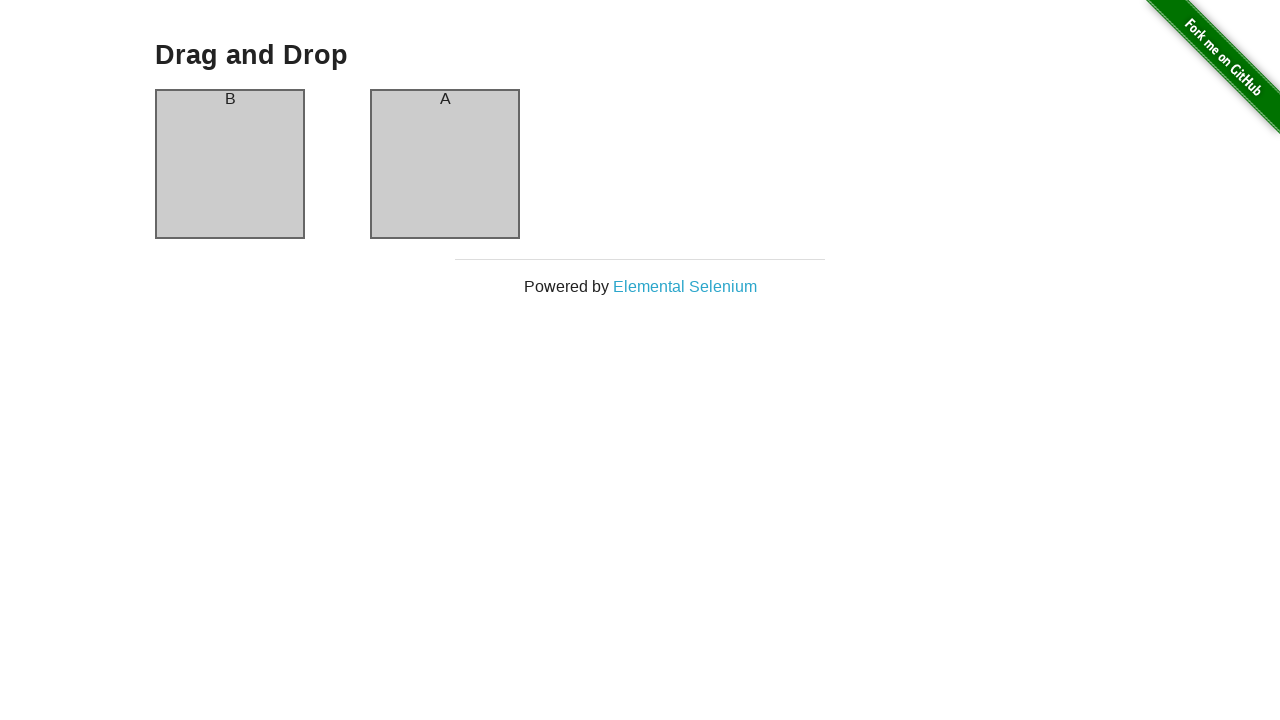

Verified column B now contains 'A'
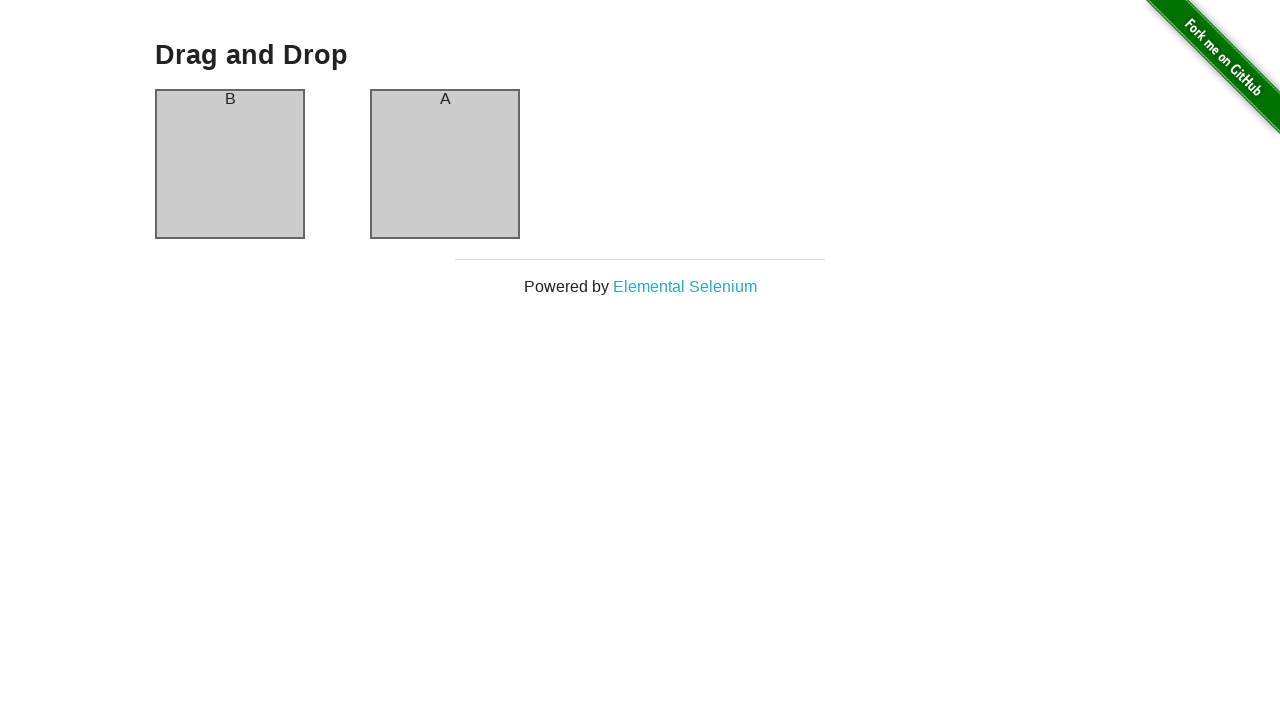

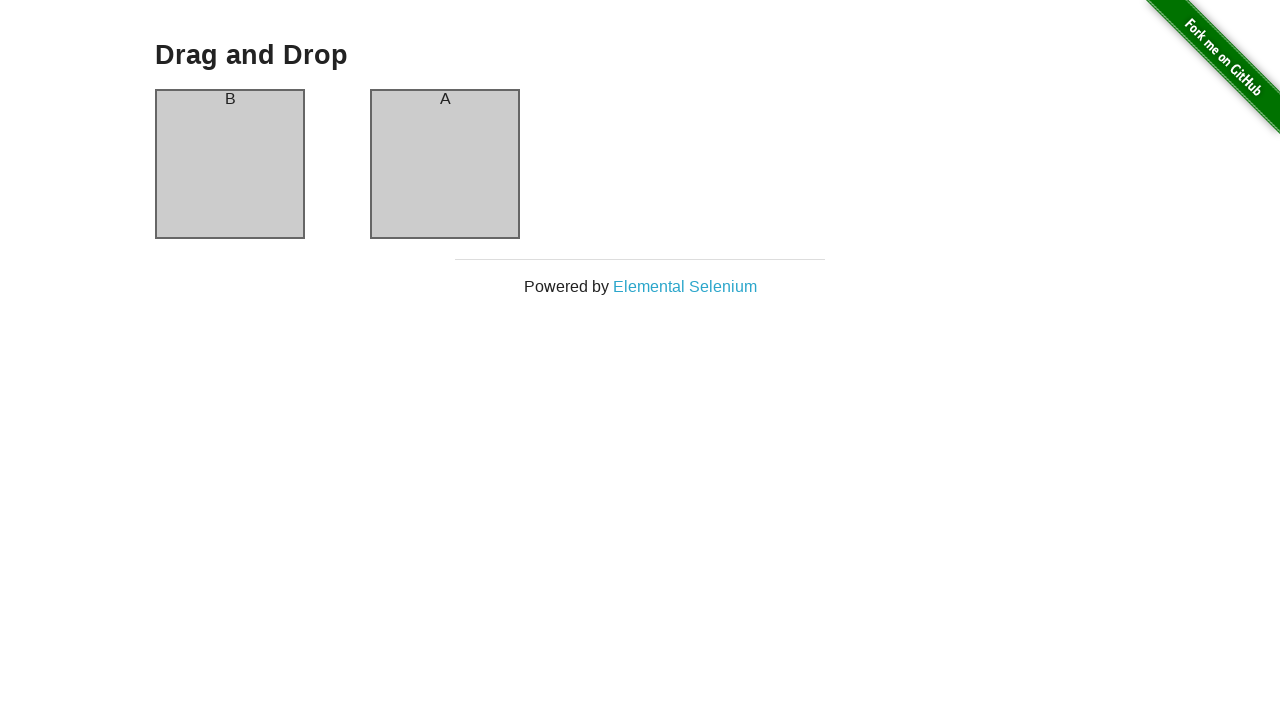